Tests selecting an option from a dropdown by iterating through options and clicking the one with matching text, then verifies the selection was made correctly.

Starting URL: https://the-internet.herokuapp.com/dropdown

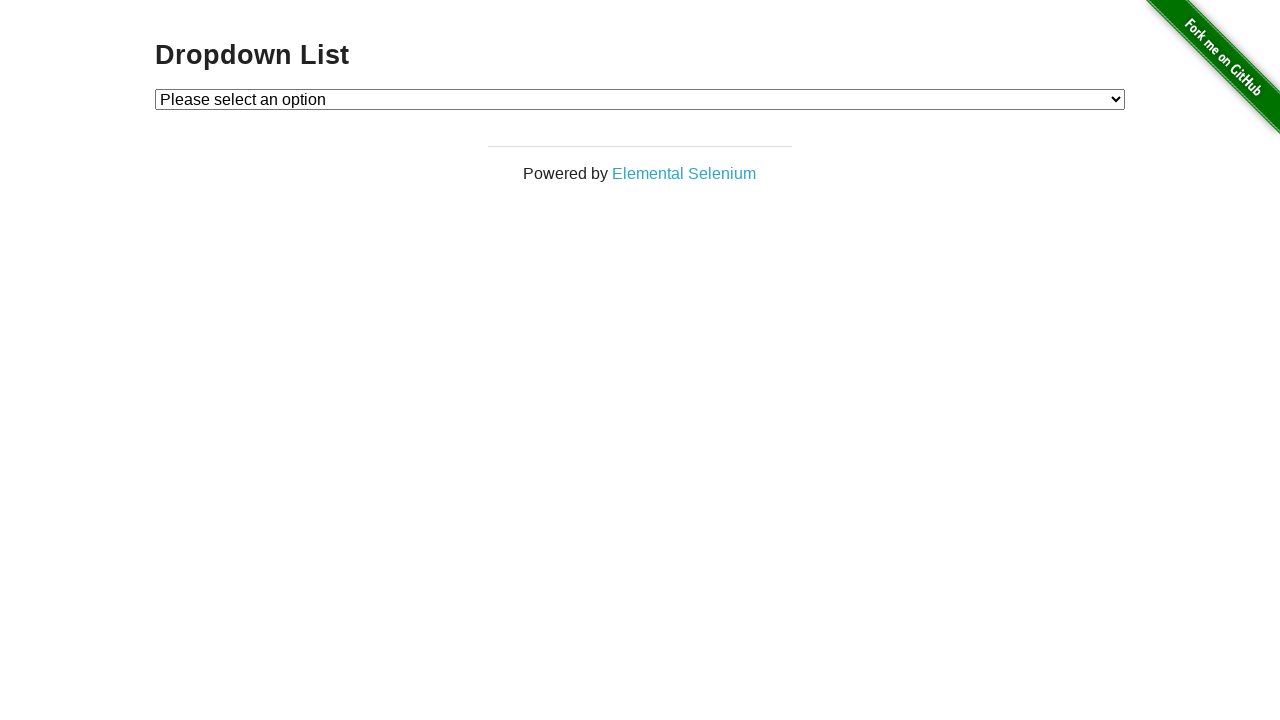

Waited for dropdown element to be visible
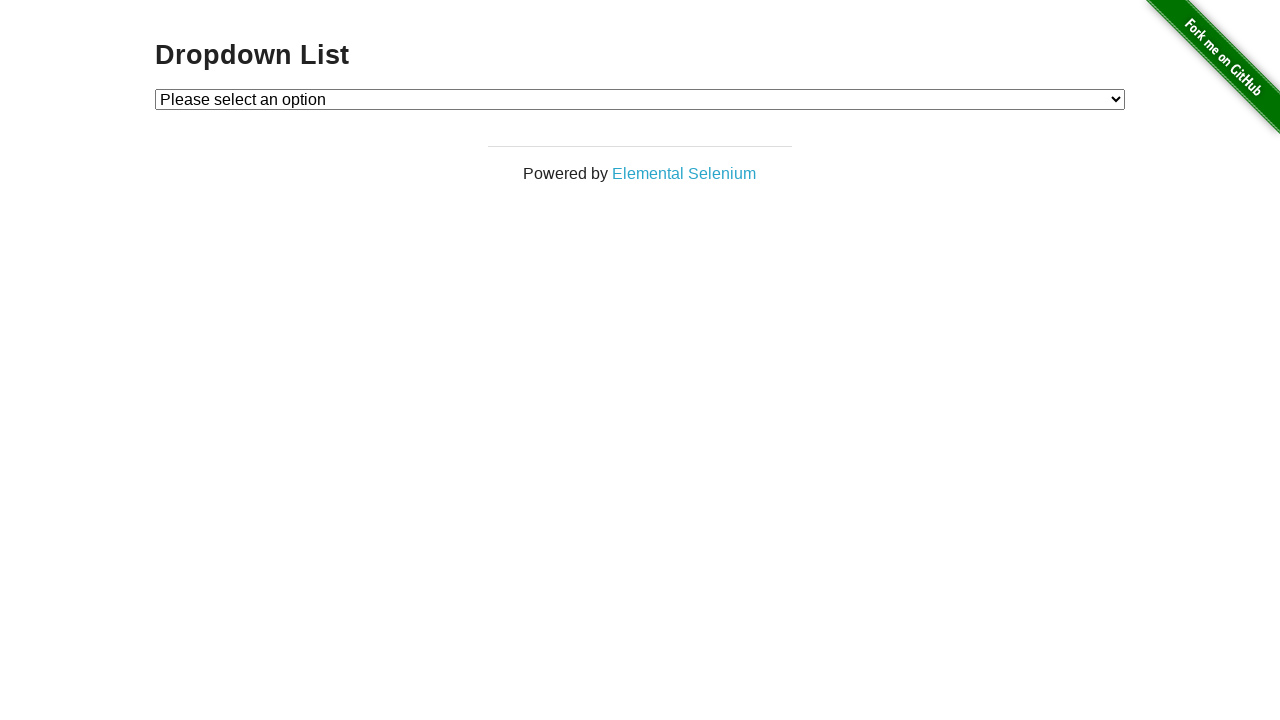

Selected 'Option 1' from the dropdown on #dropdown
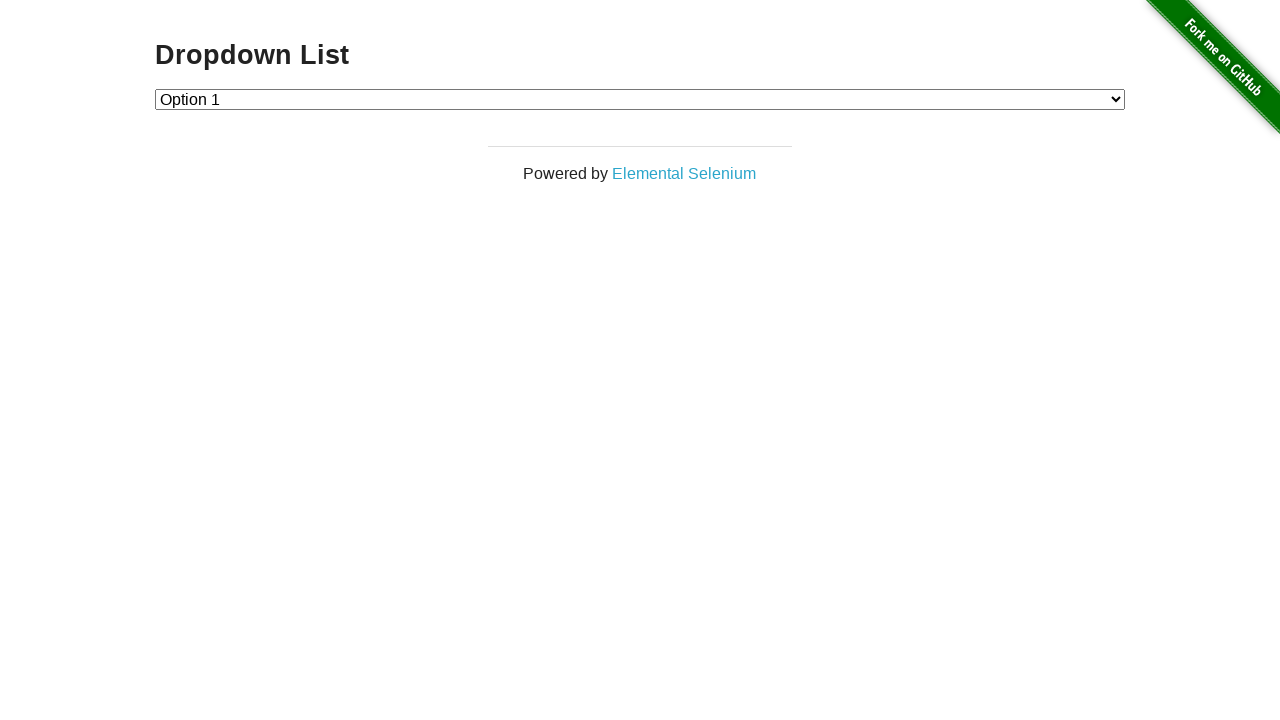

Retrieved the selected dropdown value
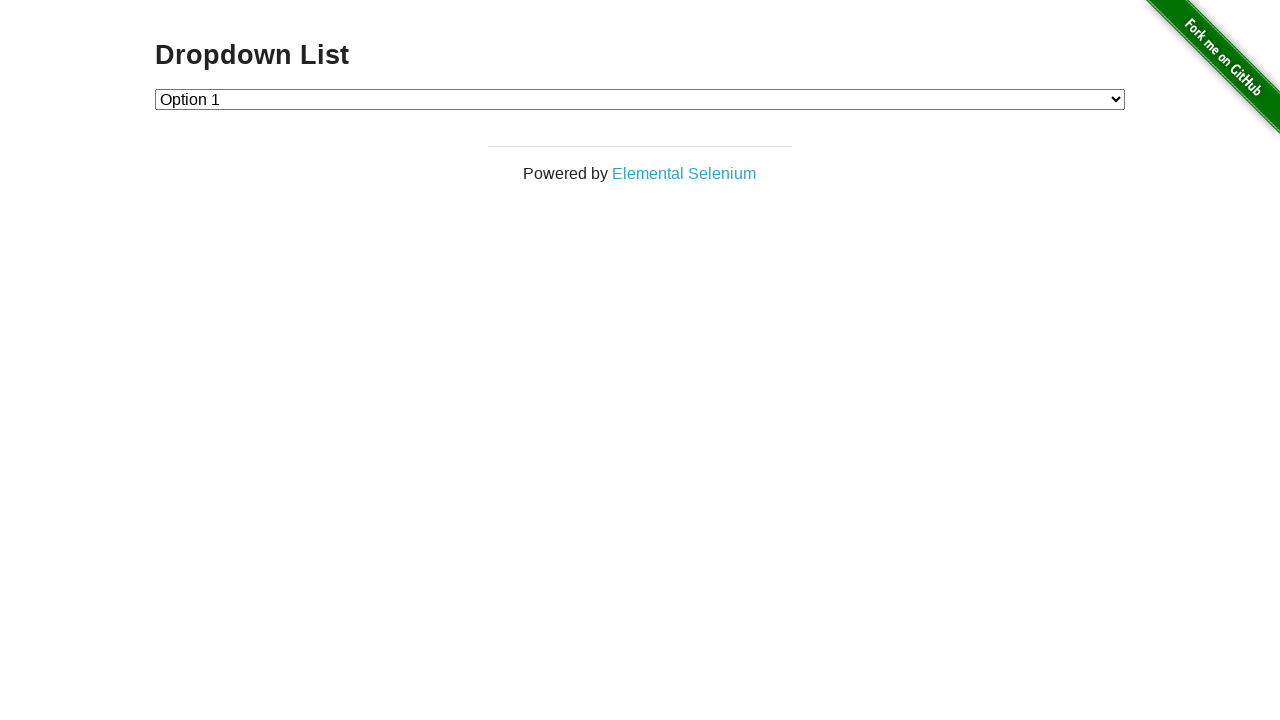

Verified that the dropdown selection is '1'
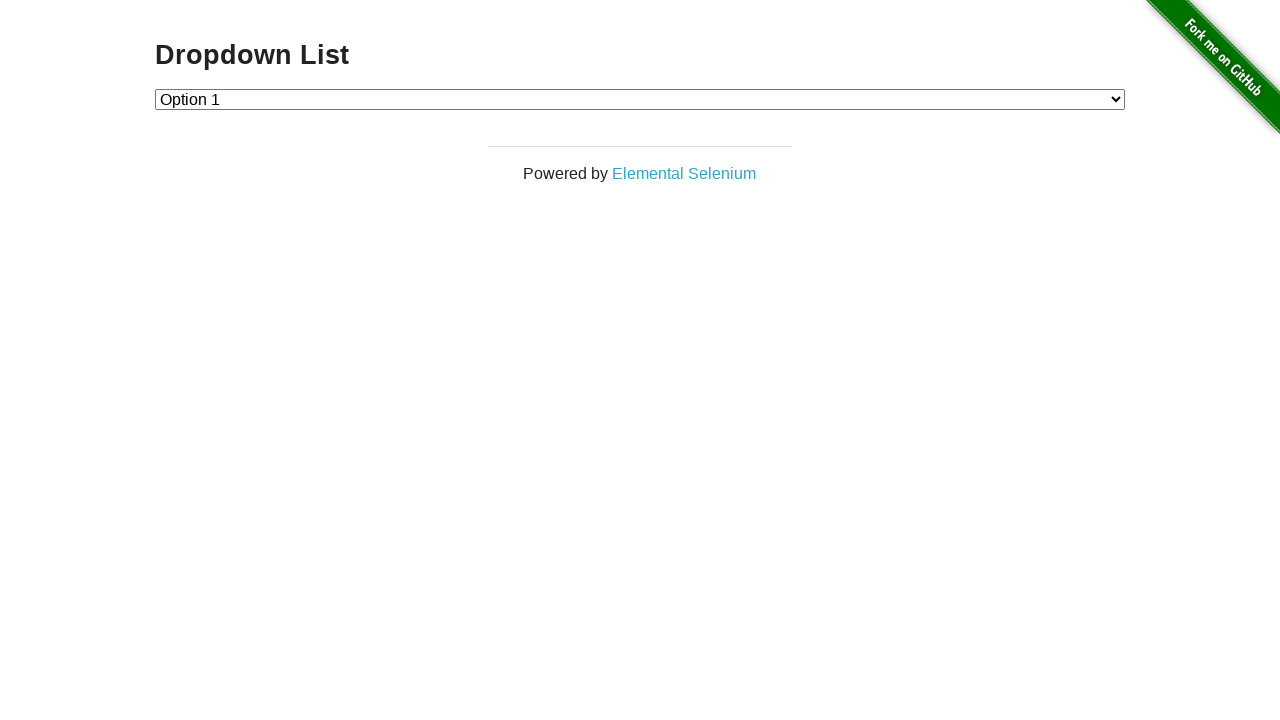

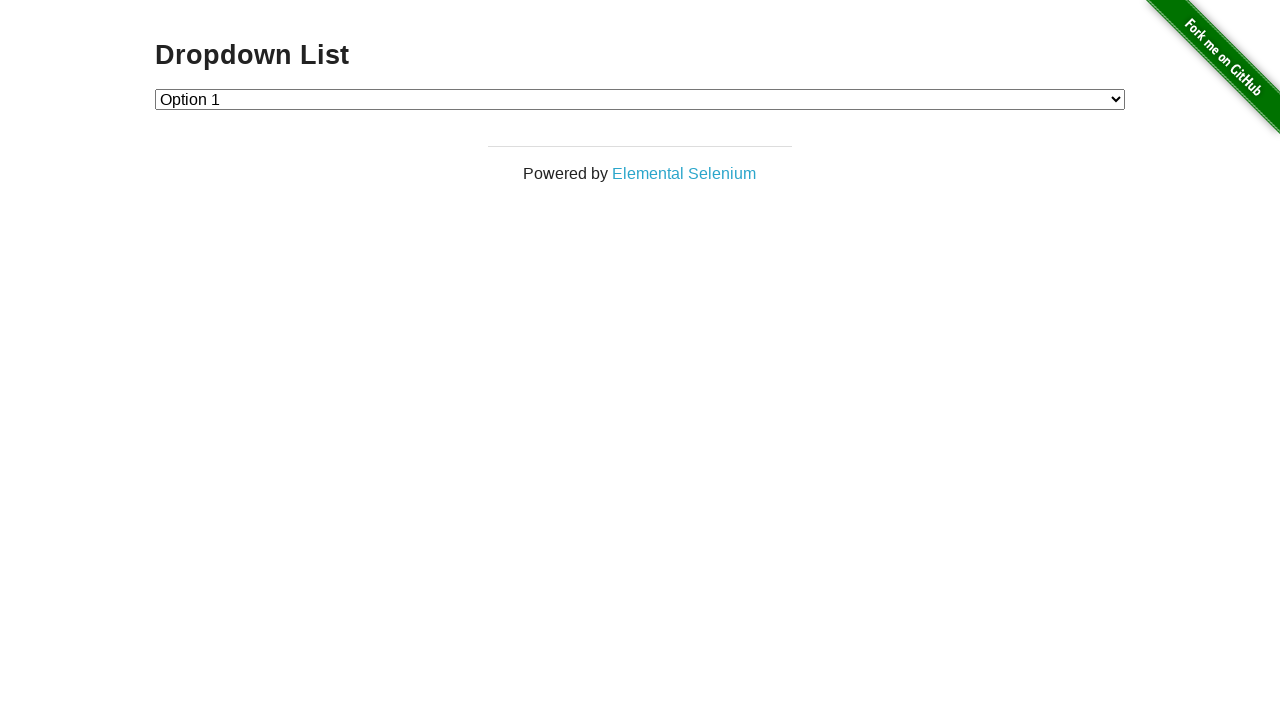